Tests that categories panel displays CATEGORIES, Phones, Laptops, and Monitors options

Starting URL: https://www.demoblaze.com/

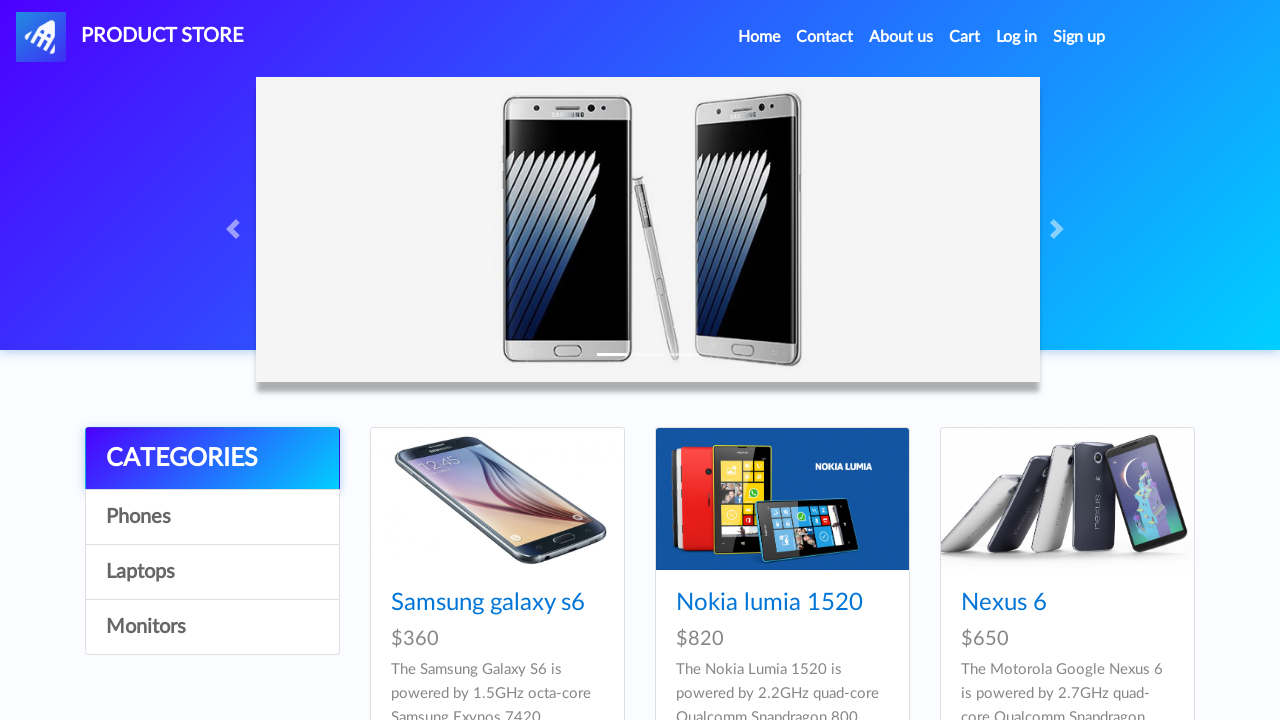

Waited for CATEGORIES option to load in categories panel
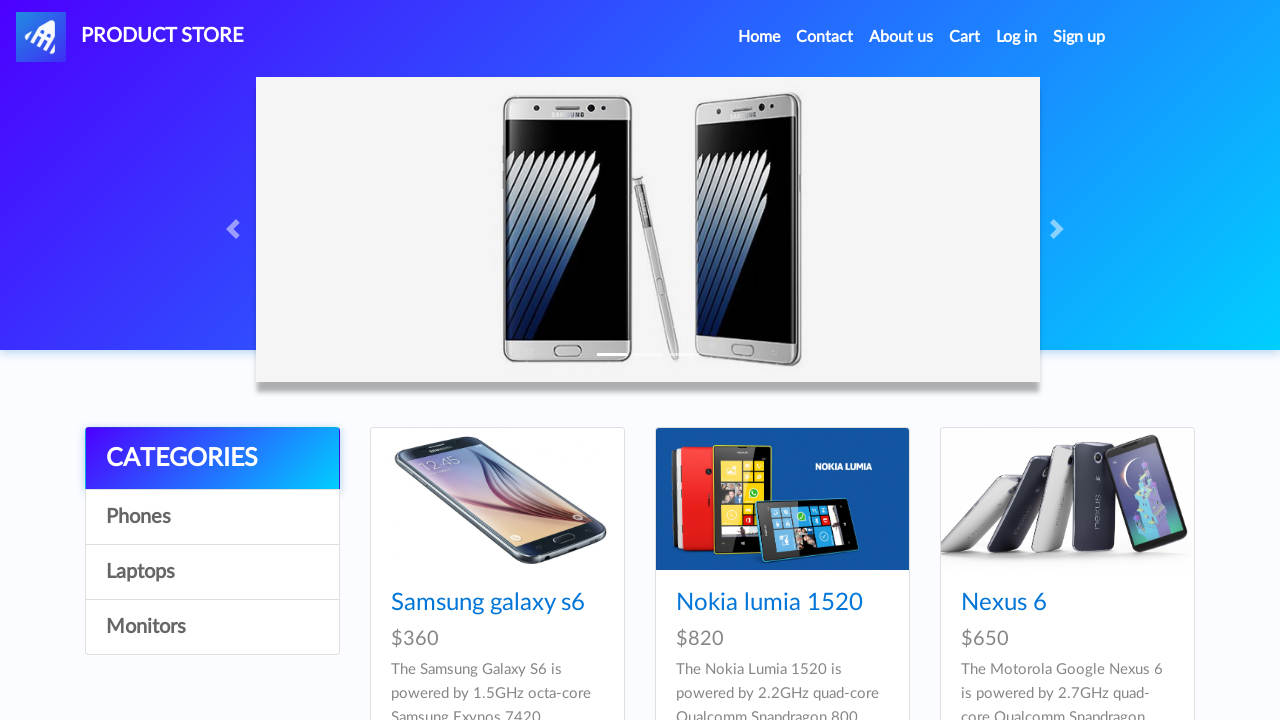

Waited for Phones option to load in categories panel
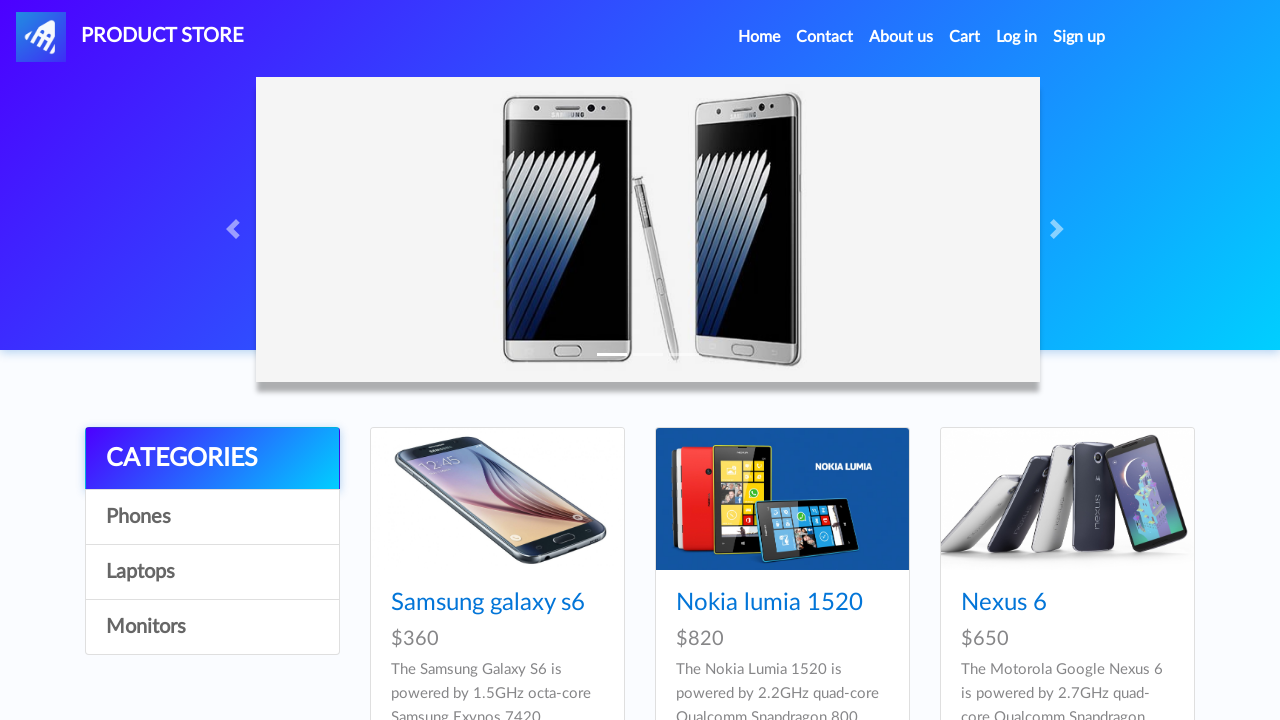

Waited for Laptops option to load in categories panel
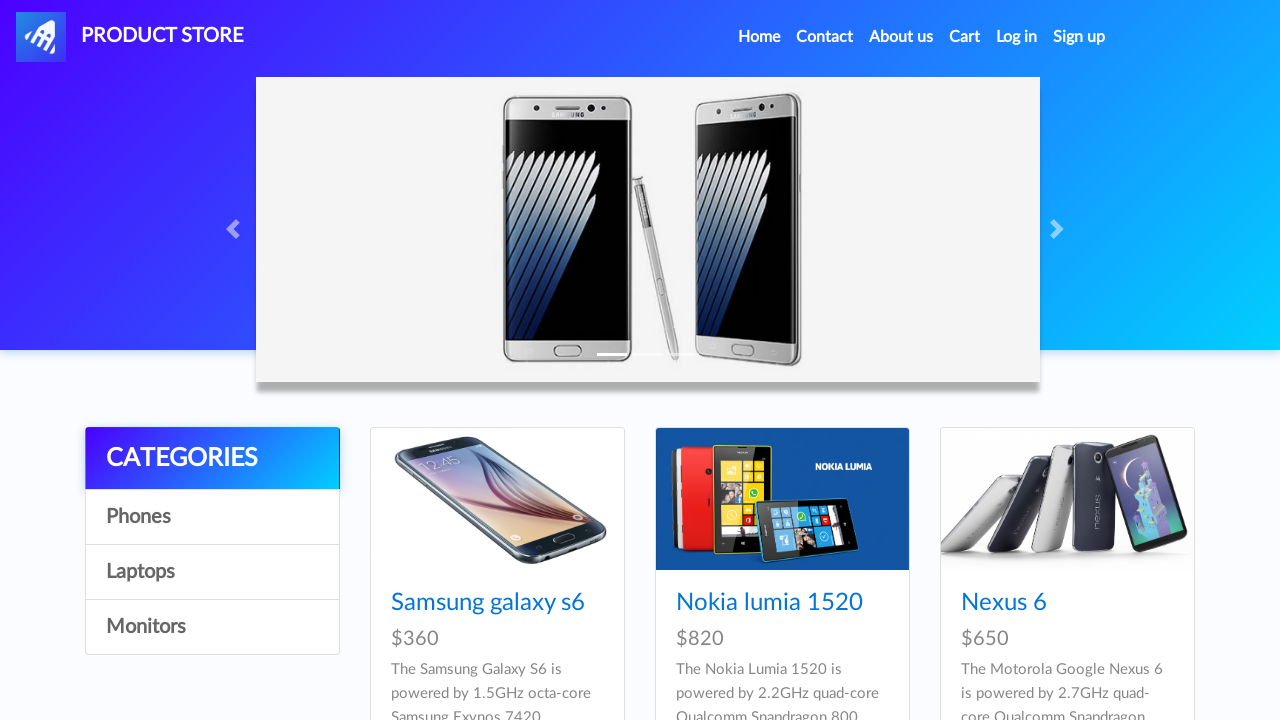

Waited for Monitors option to load in categories panel
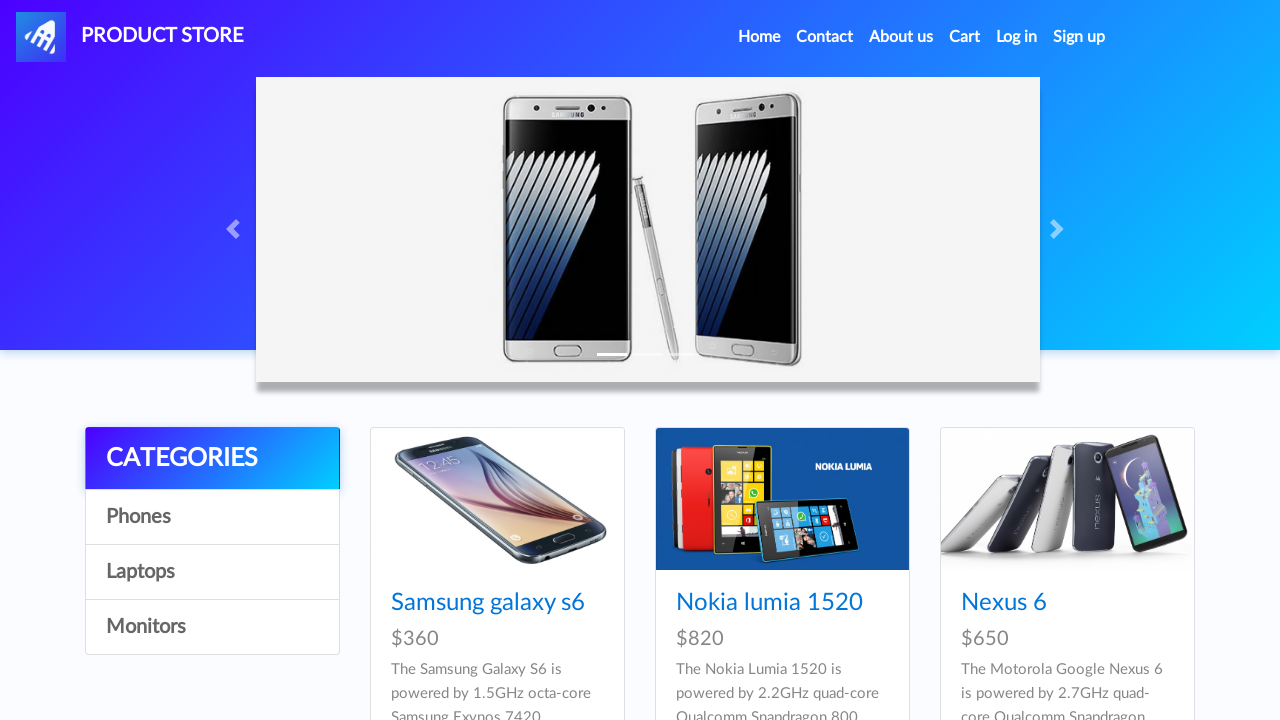

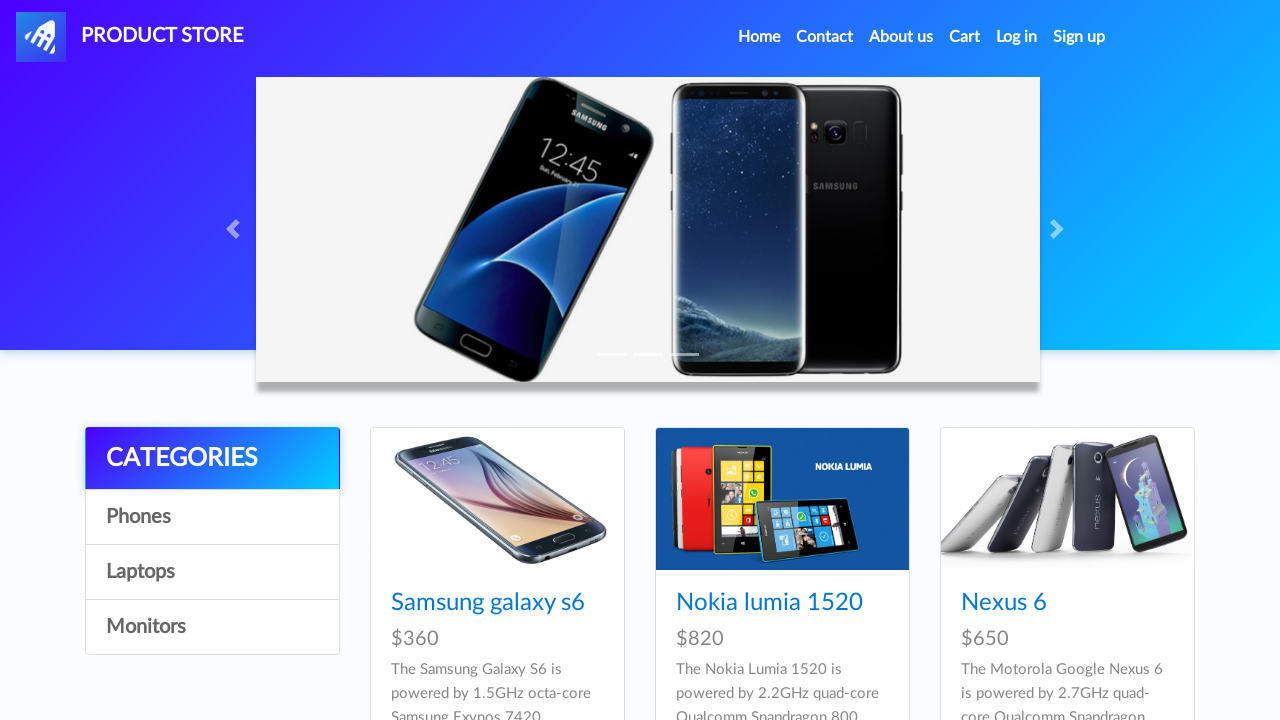